Tests static dropdown functionality by selecting options by index from a currency dropdown menu and verifying the selected values

Starting URL: https://rahulshettyacademy.com/dropdownsPractise/

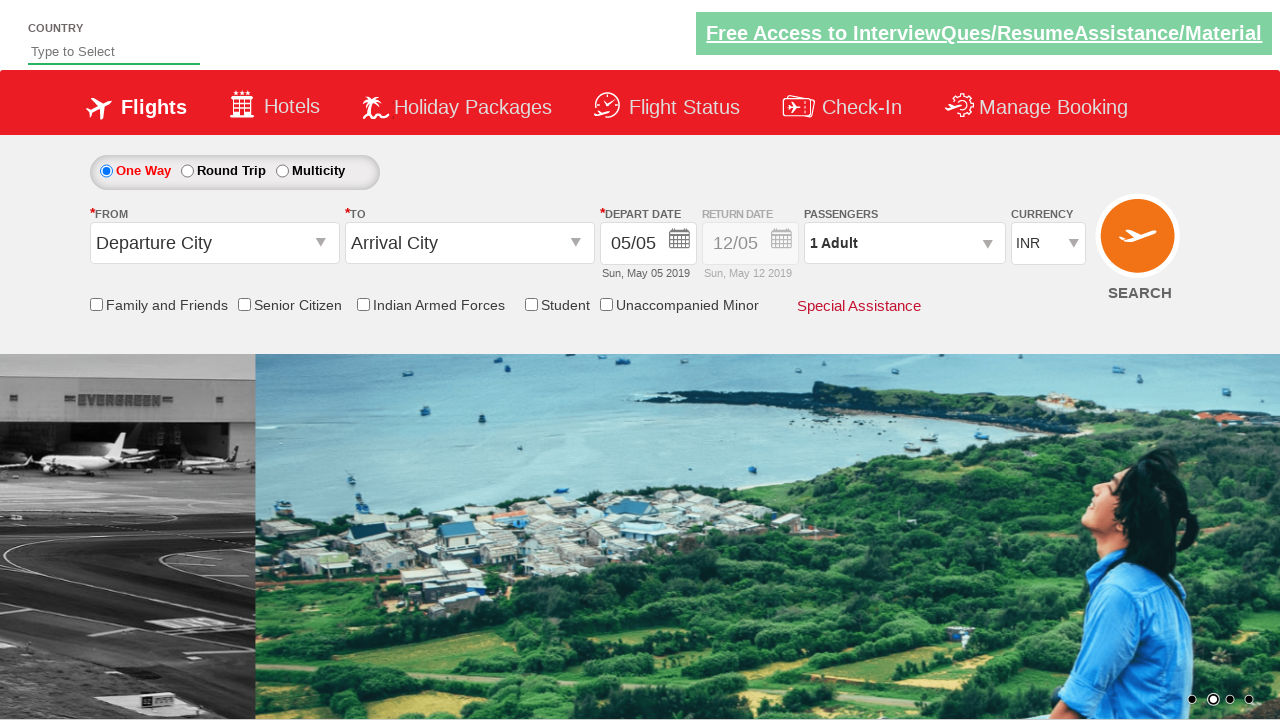

Selected 4th option (index 3) from currency dropdown on #ctl00_mainContent_DropDownListCurrency
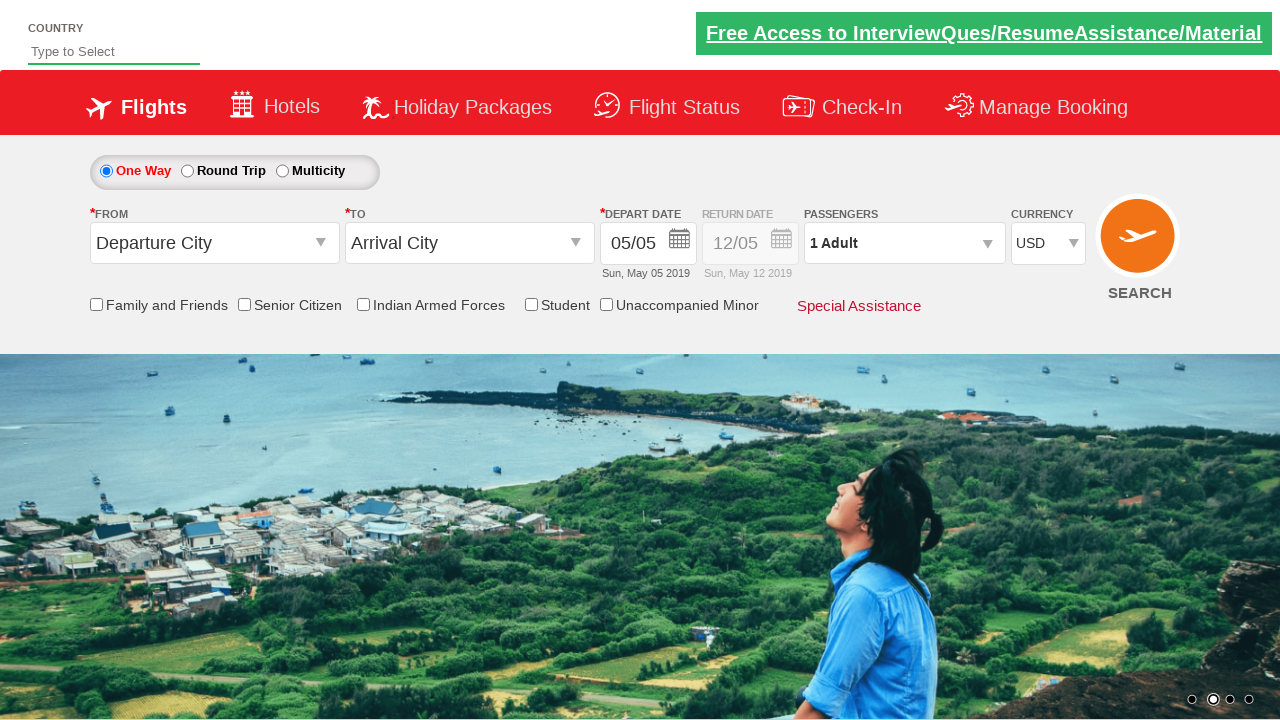

Verified currency dropdown is accessible after selection
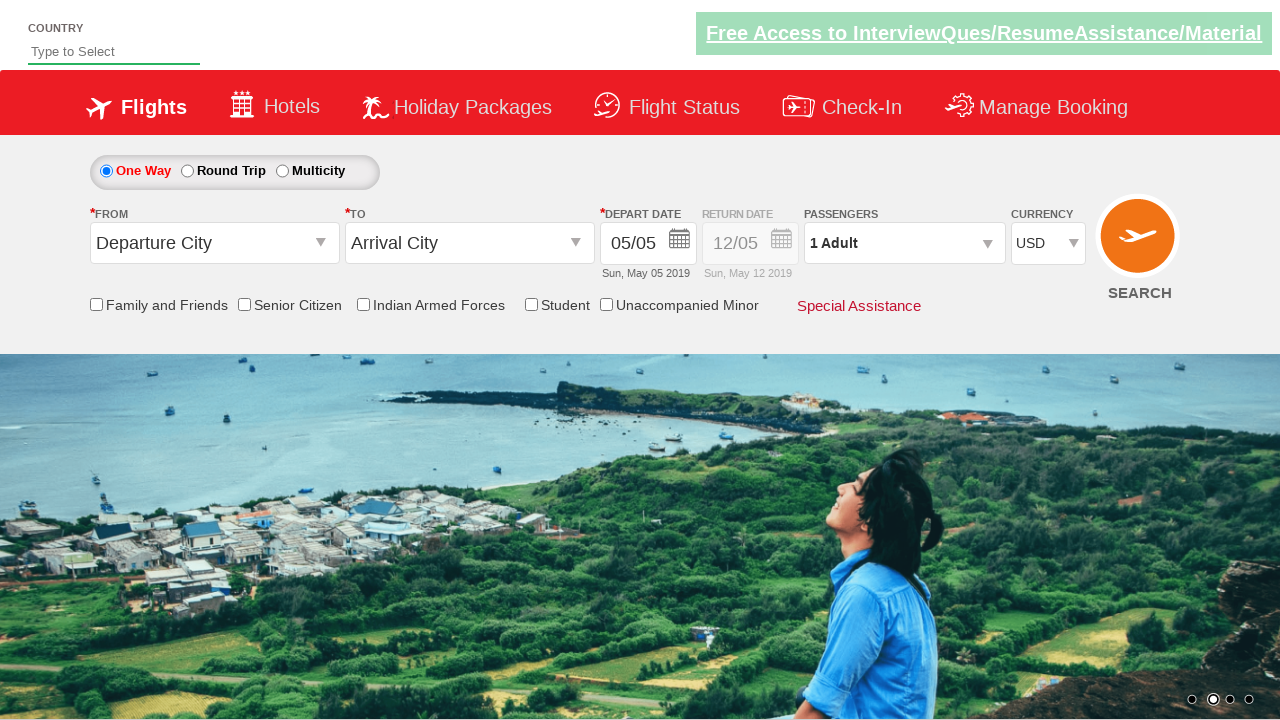

Selected 1st option (index 0) from currency dropdown on #ctl00_mainContent_DropDownListCurrency
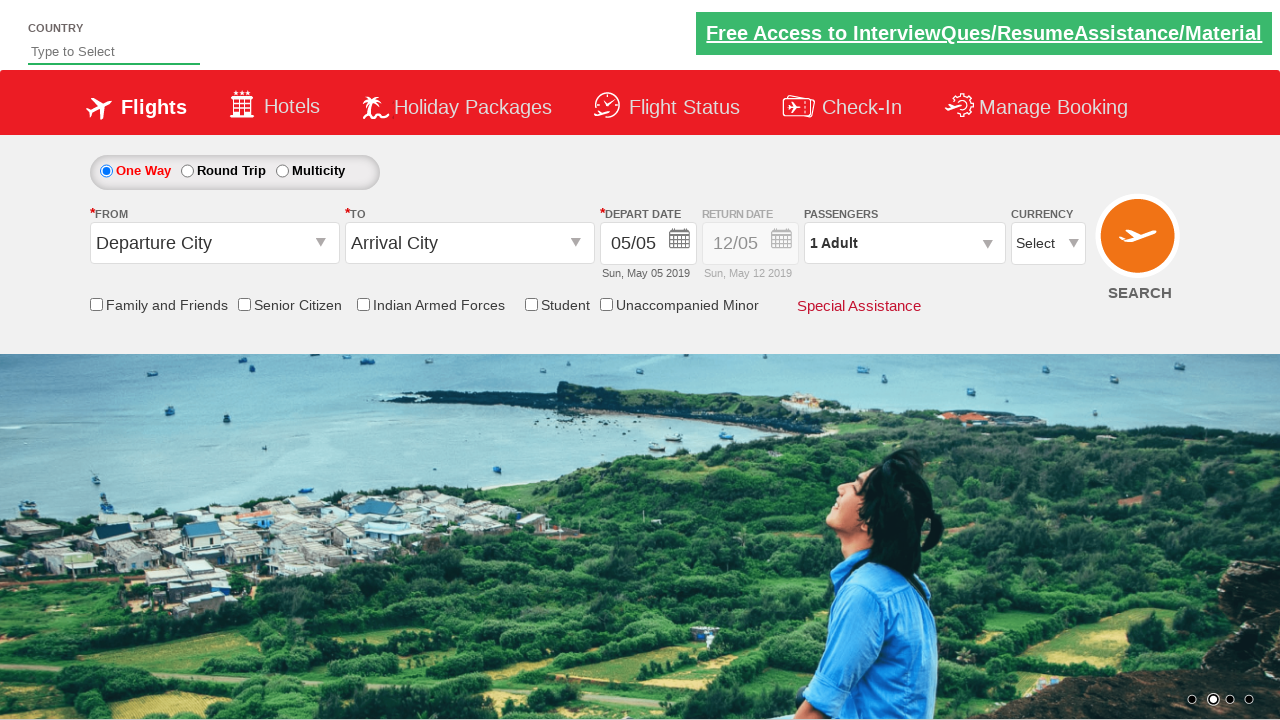

Verified currency dropdown is still accessible after second selection
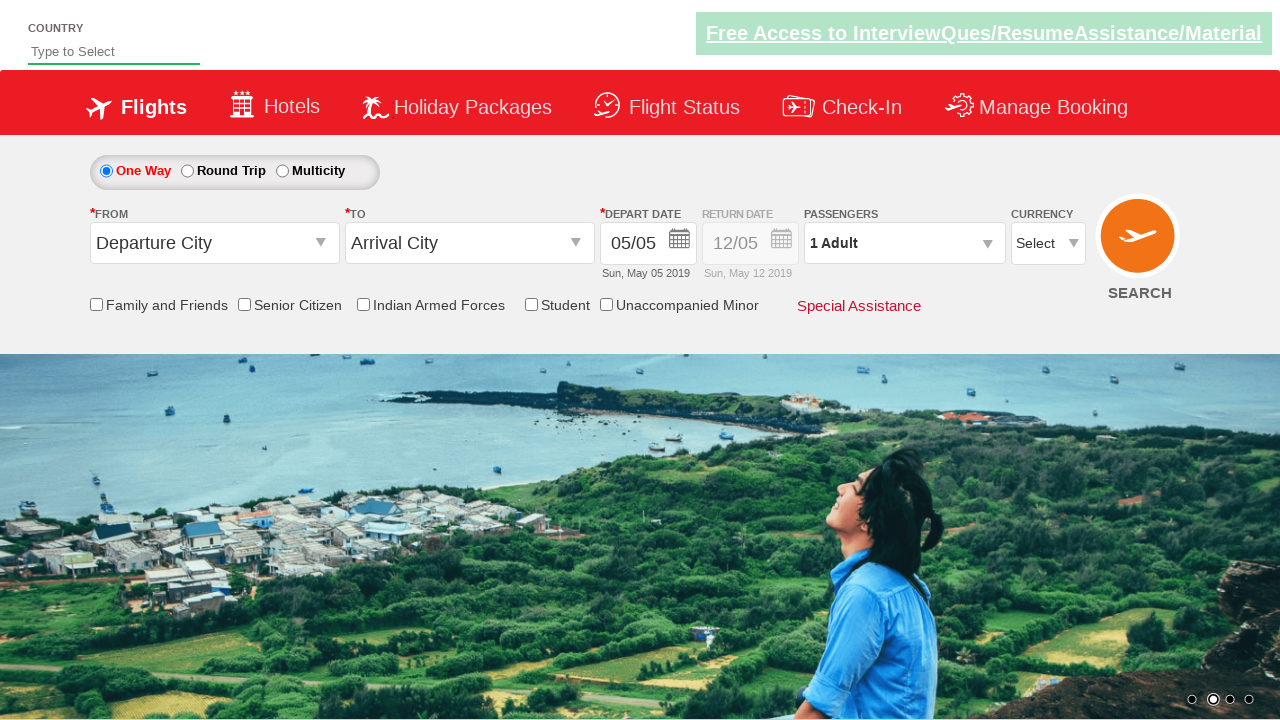

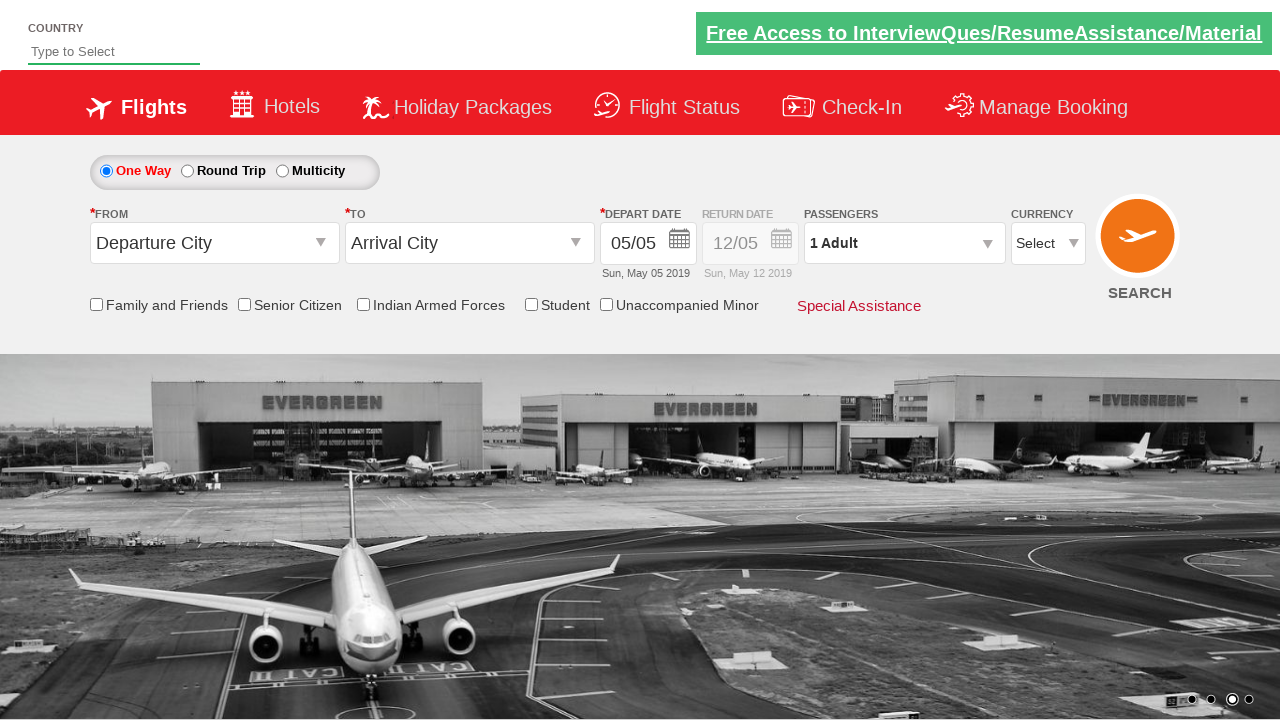